Tests radio button selection by clicking through low, normal, and high priority options in sequence

Starting URL: http://automationtesting.co.uk/dropdown.html

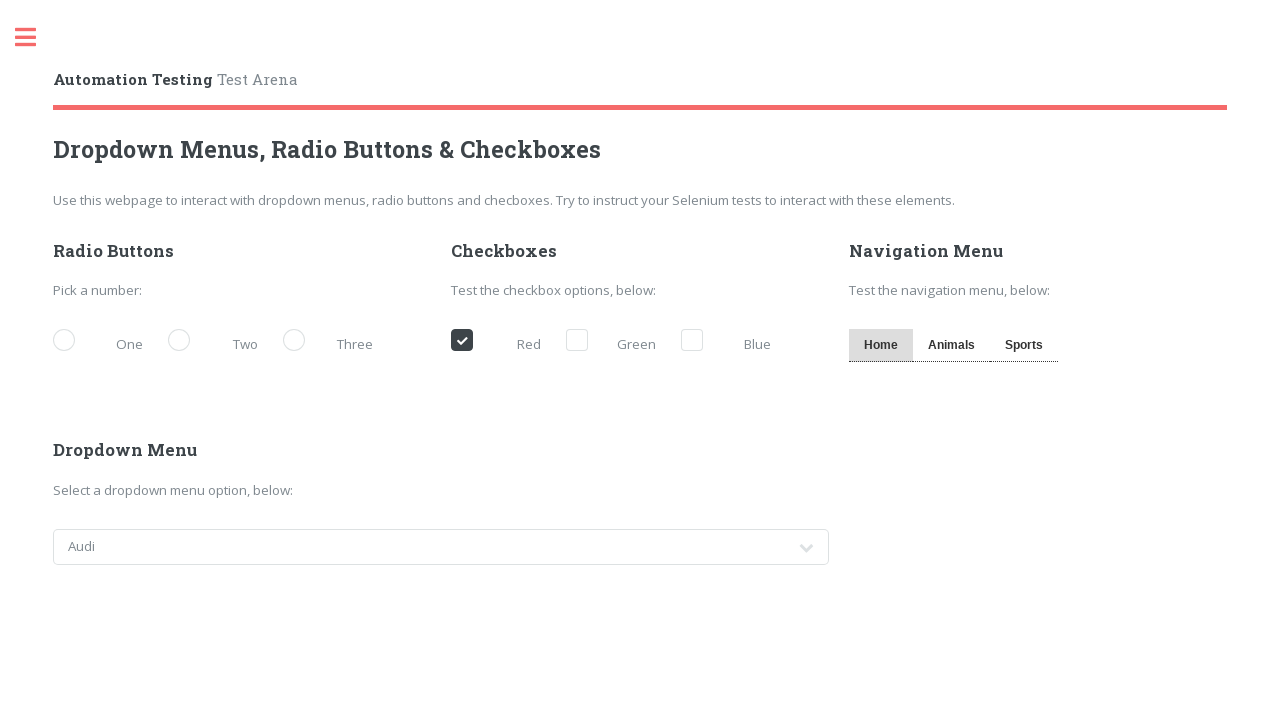

Clicked low priority radio button at (103, 342) on [for='demo-priority-low']
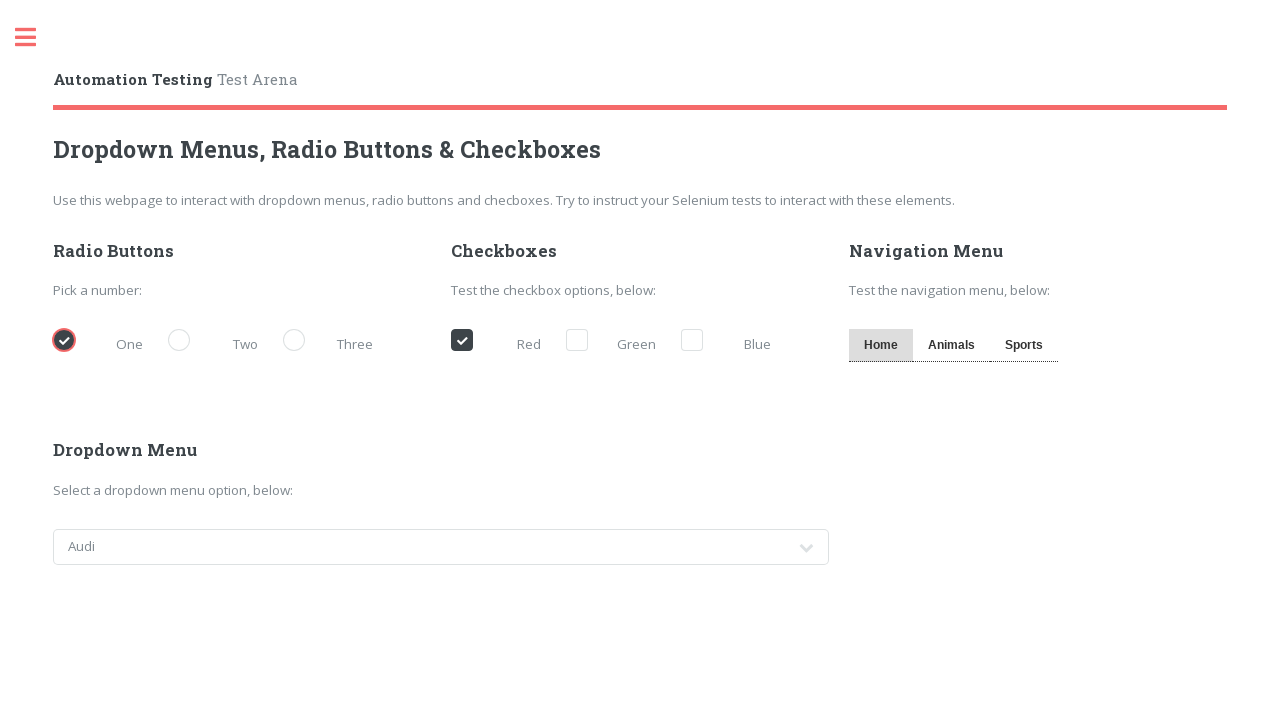

Waited 3 seconds before next selection
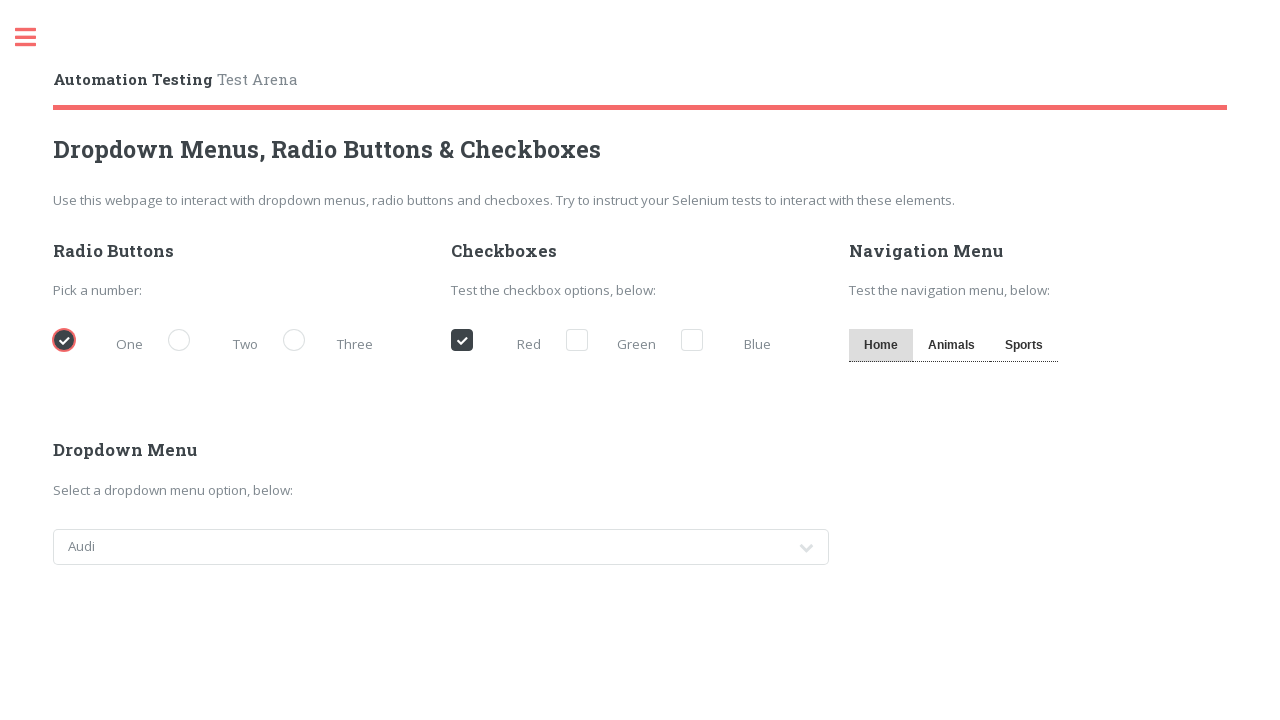

Clicked normal priority radio button at (218, 342) on [for='demo-priority-normal']
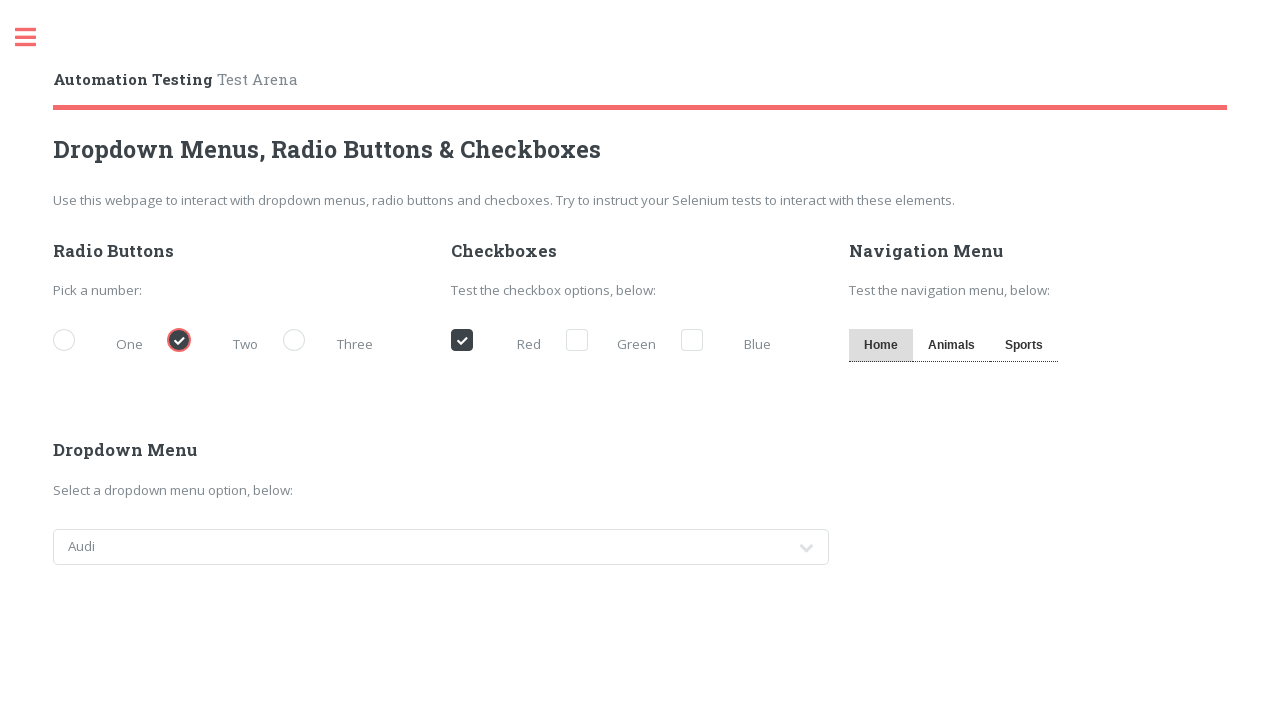

Waited 3 seconds before next selection
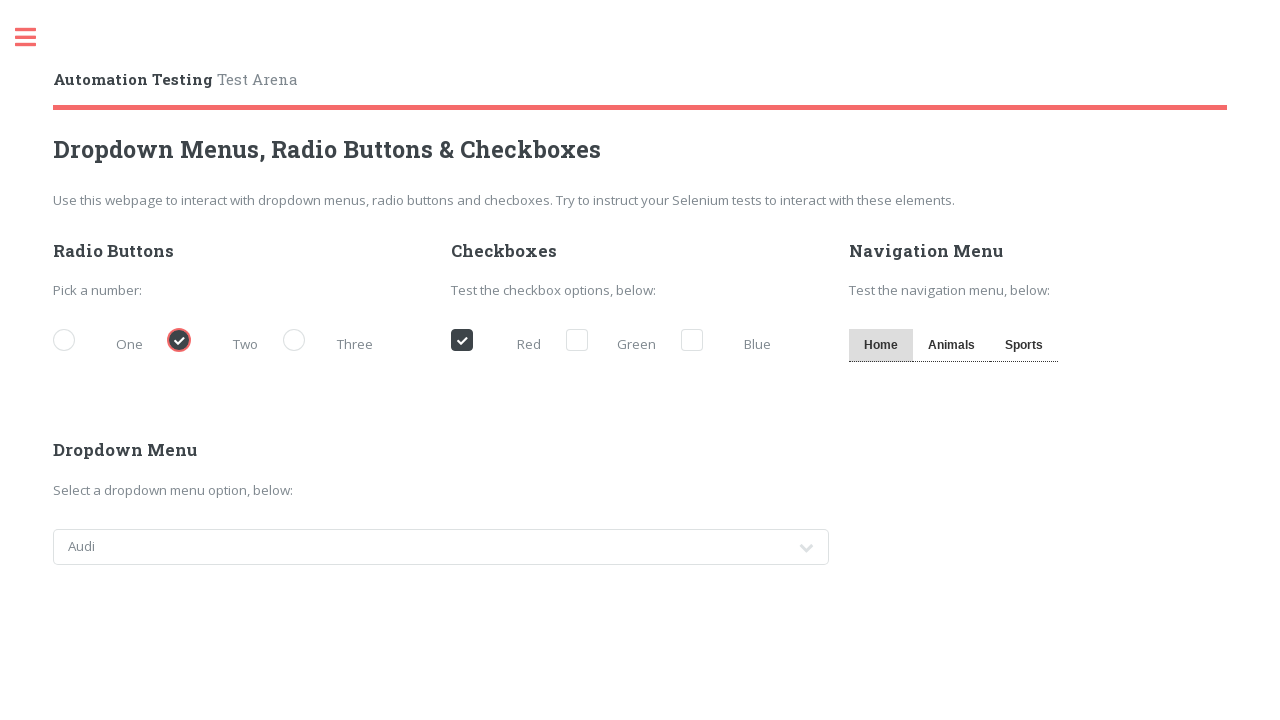

Clicked high priority radio button at (333, 342) on [for='demo-priority-high']
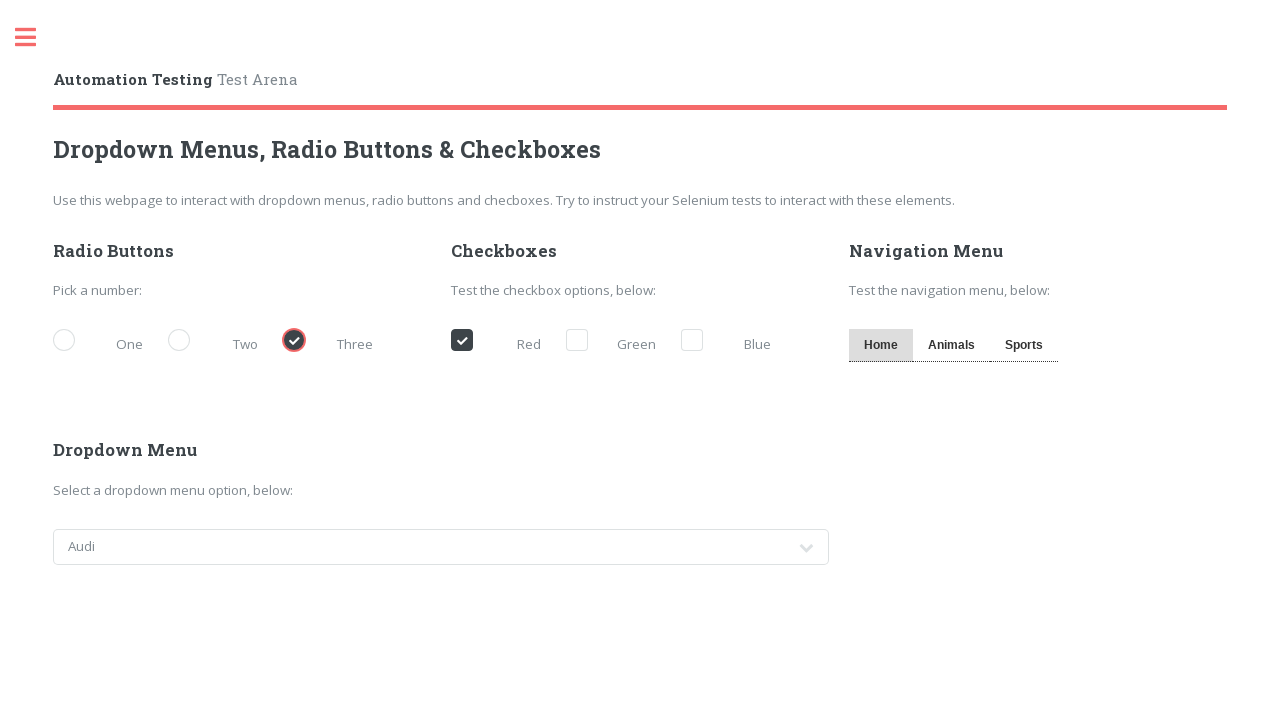

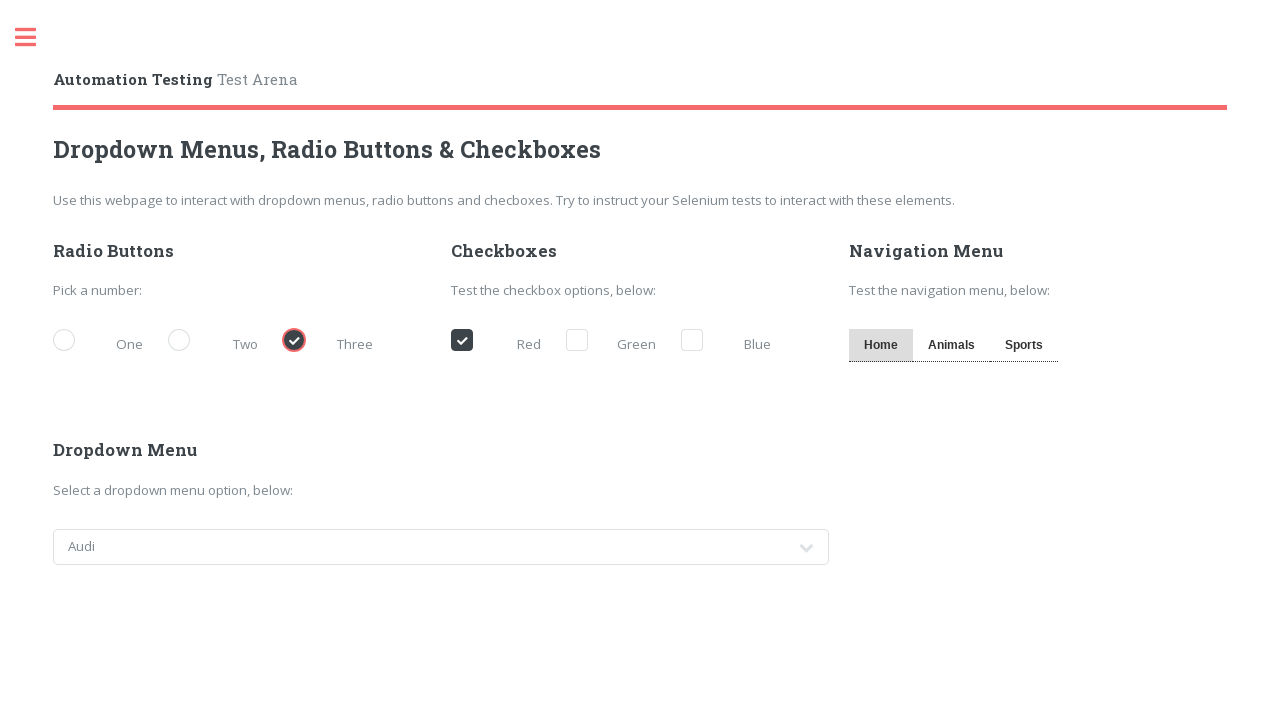